Tests dynamic loading functionality where a new element appears after clicking a start button and waiting for a loading bar to complete. Verifies that the "Hello World!" finish text becomes visible.

Starting URL: http://the-internet.herokuapp.com/dynamic_loading/2

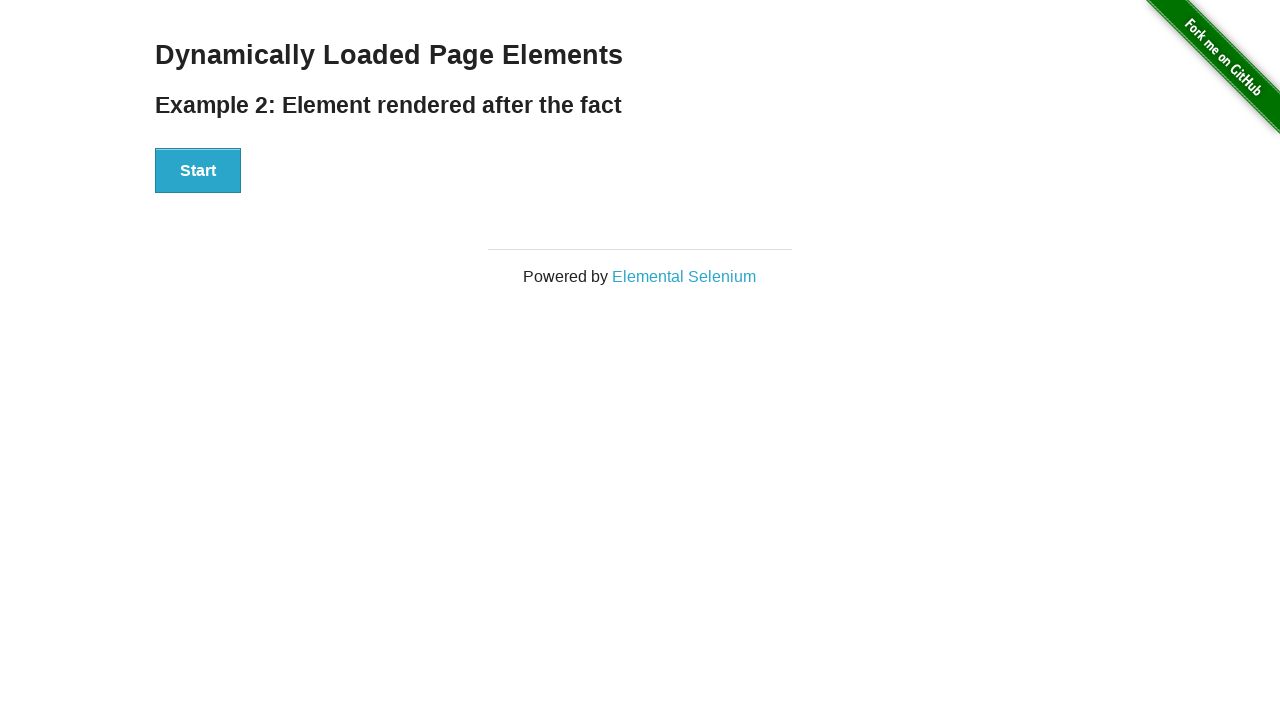

Navigated to dynamic loading example page
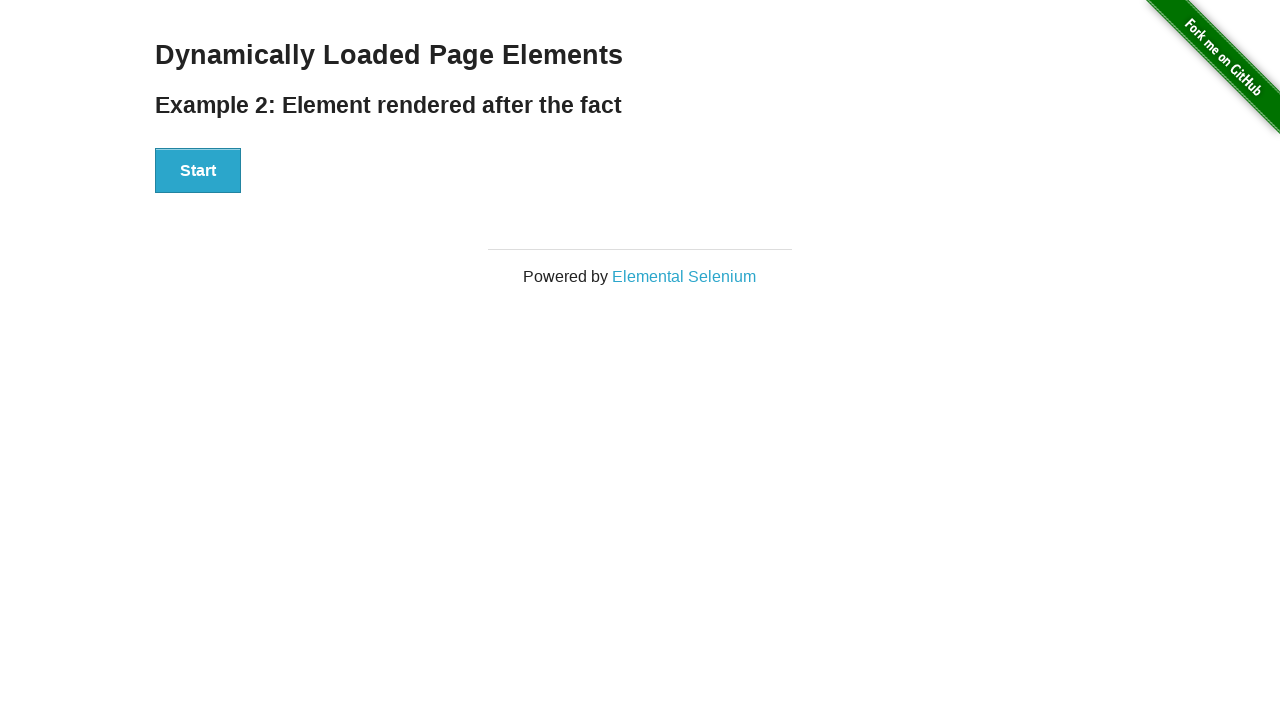

Clicked the start button to trigger dynamic loading at (198, 171) on #start button
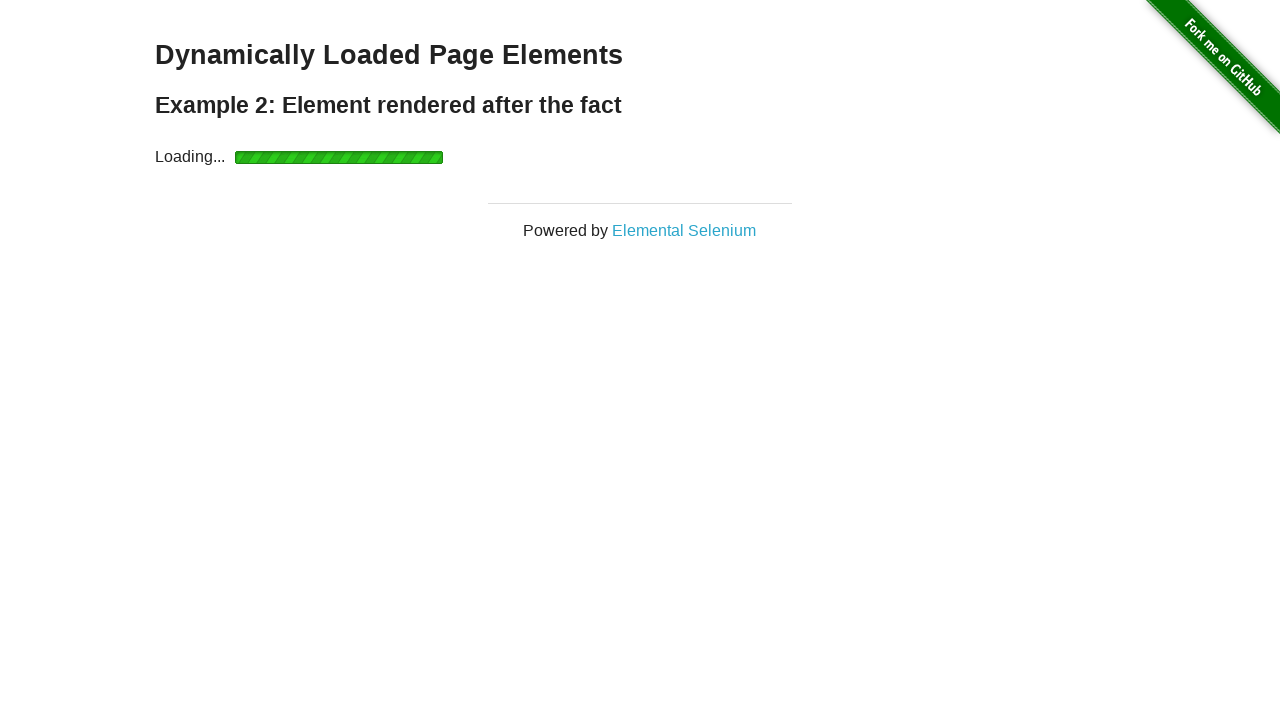

Finish element became visible after loading completed
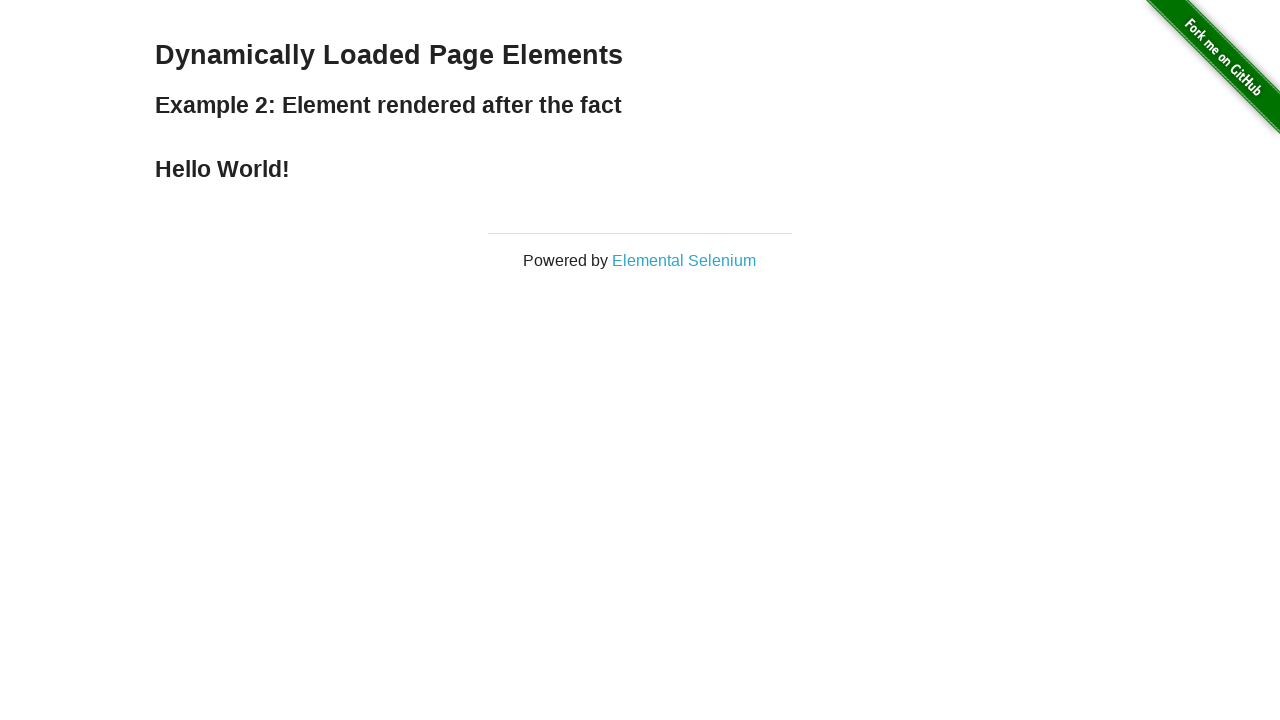

Verified that the 'Hello World!' finish text is visible
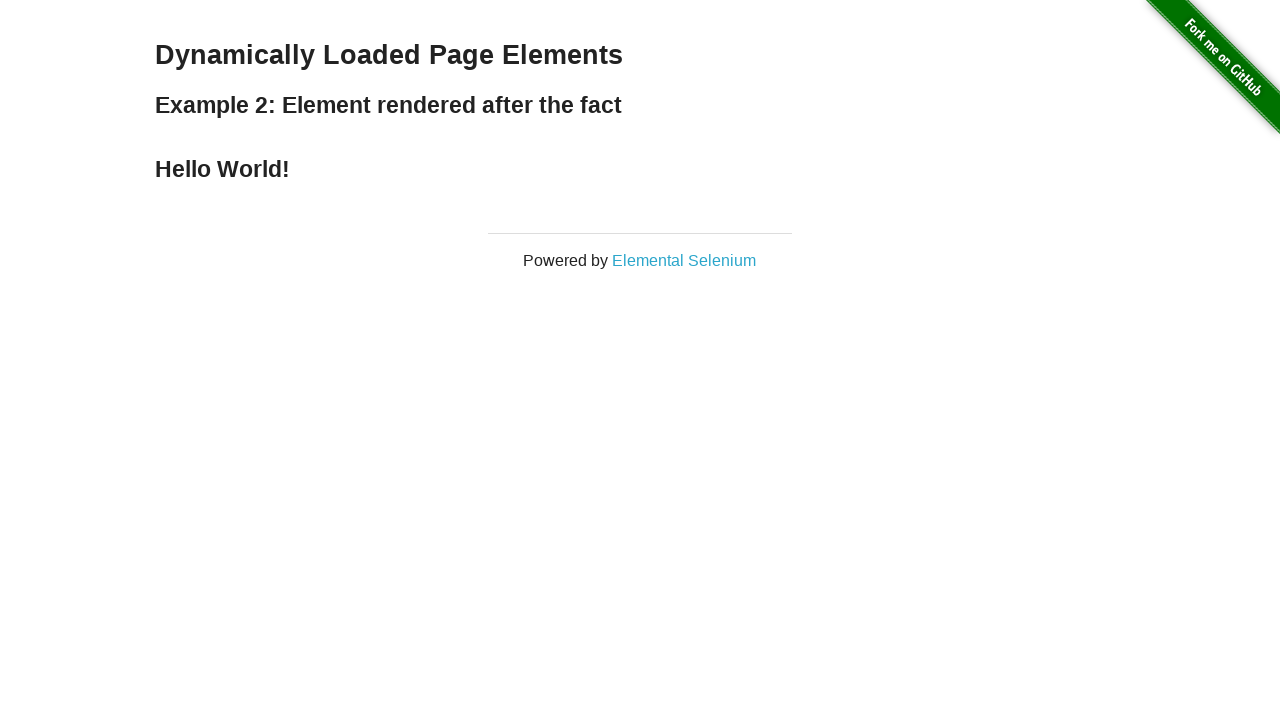

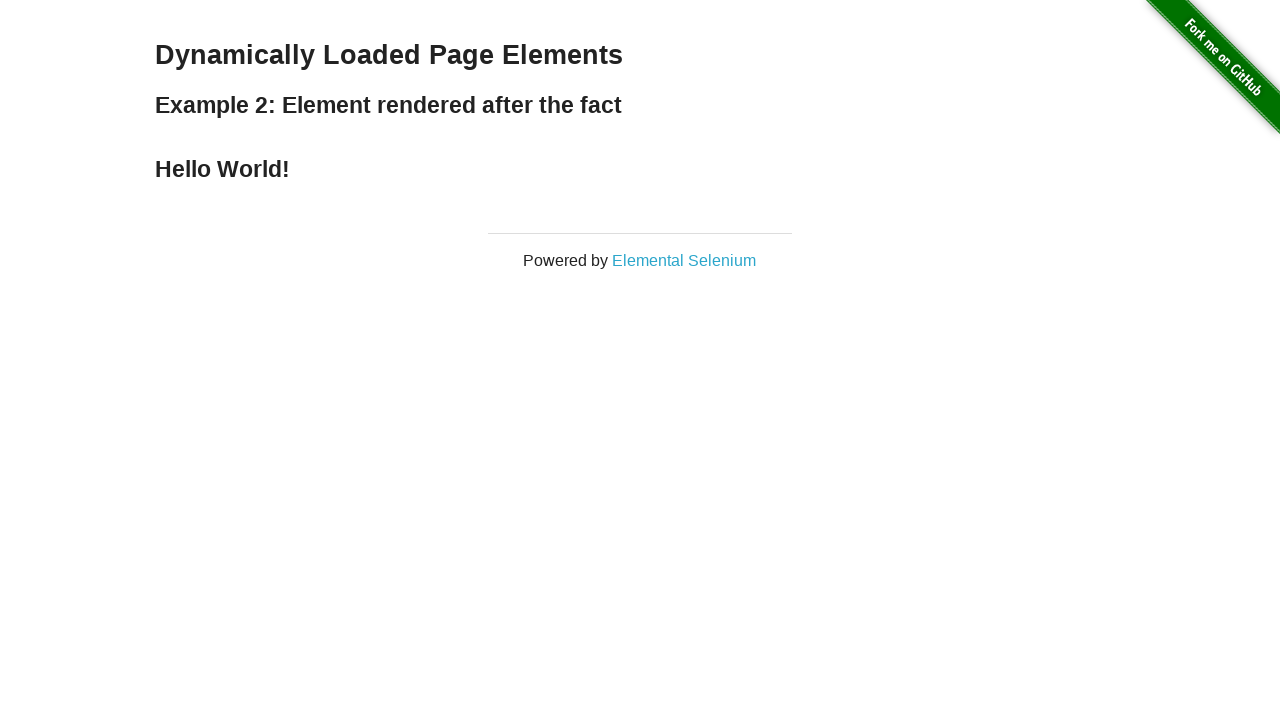